Verifies that the Log In button on the NextBase CRM login page has the correct text value

Starting URL: https://login1.nextbasecrm.com/

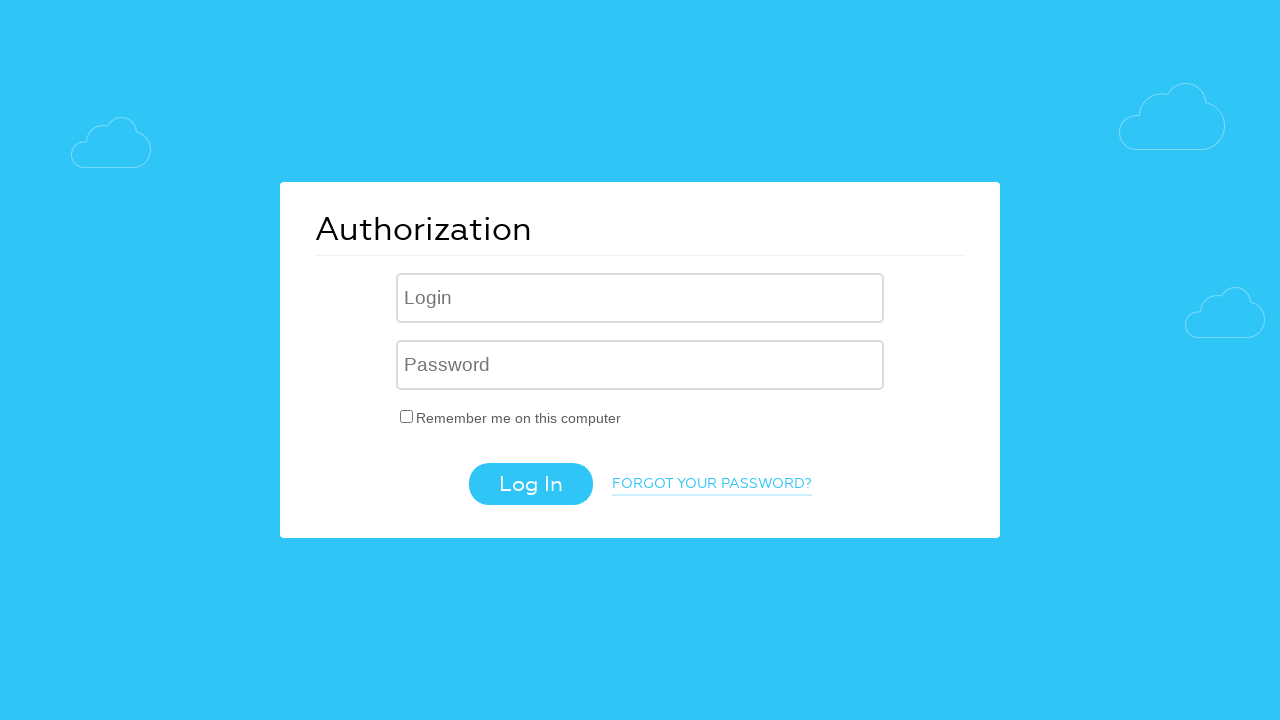

Located Log In button using CSS selector input[value='Log In']
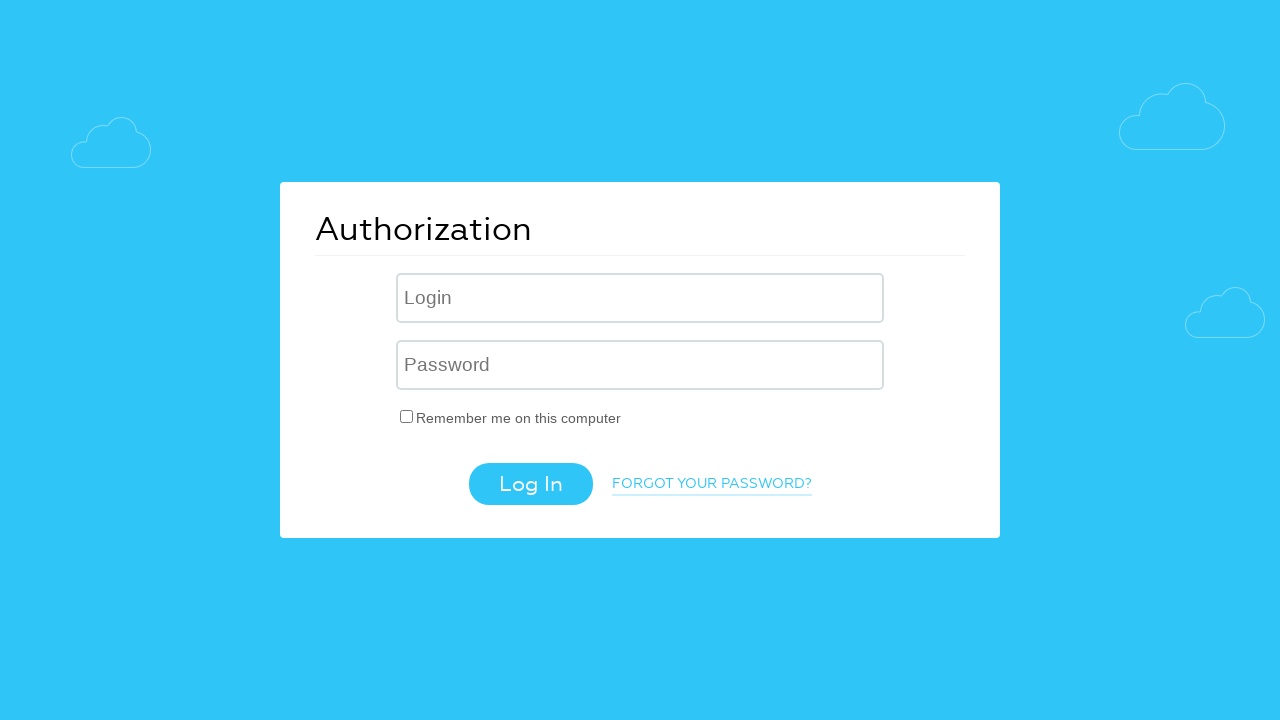

Retrieved 'value' attribute from Log In button
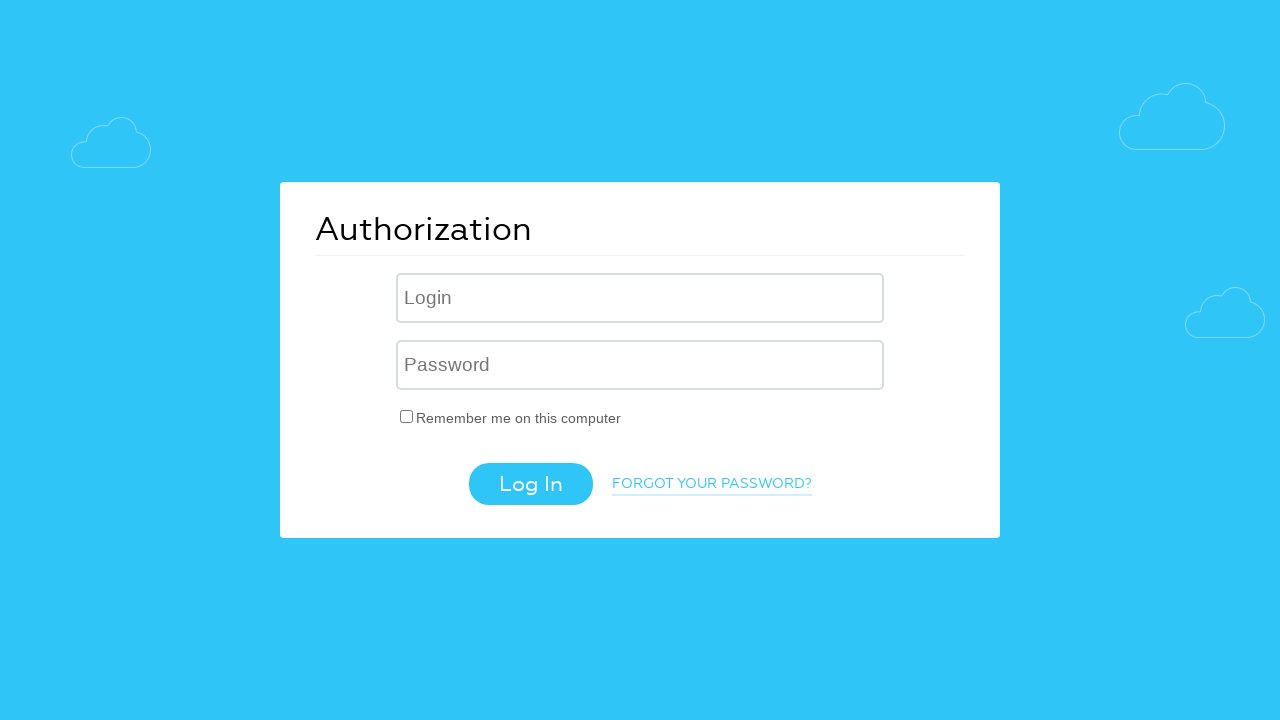

Verified Log In button text matches expected value 'Log In'
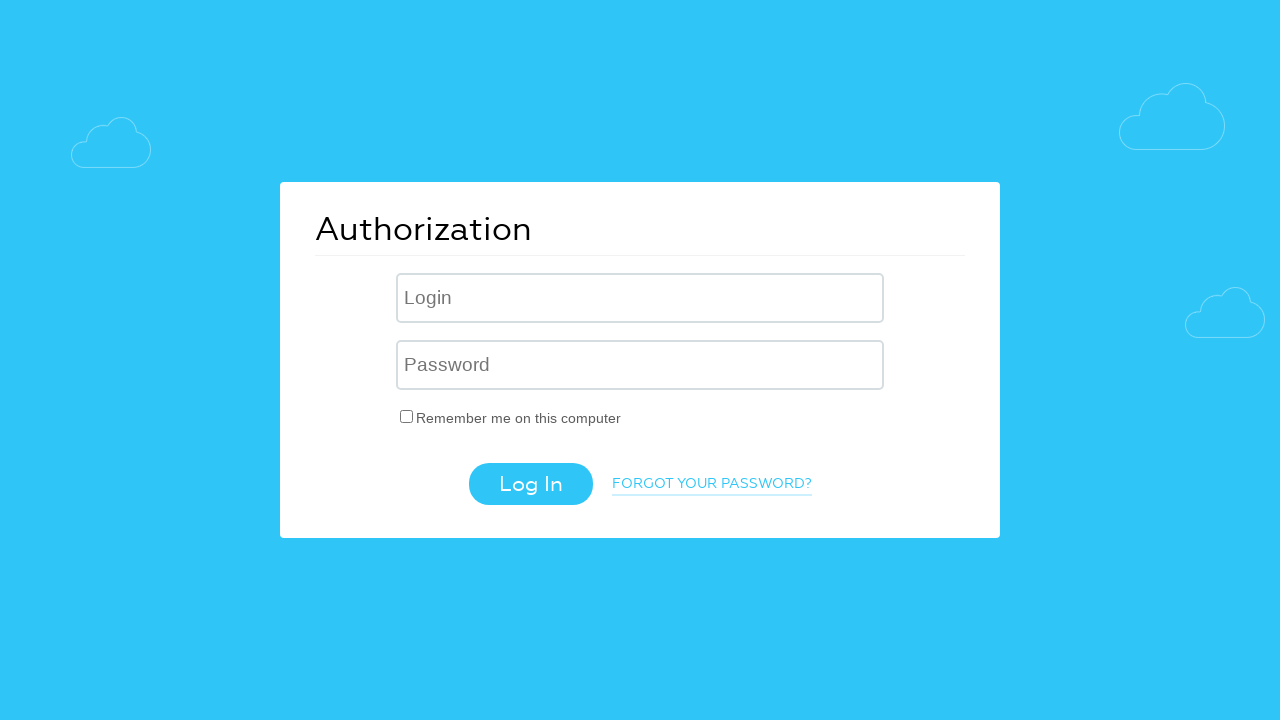

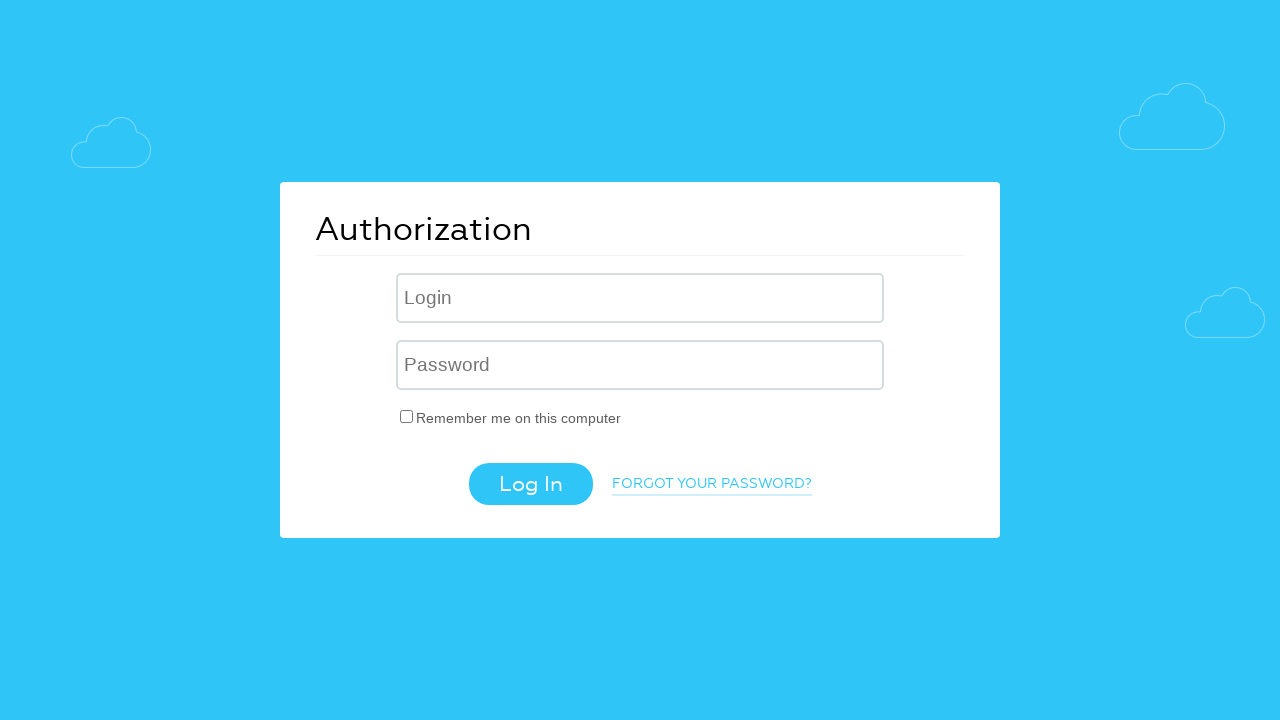